Navigates to the Form Authentication page and verifies the Login Page heading text

Starting URL: https://the-internet.herokuapp.com/

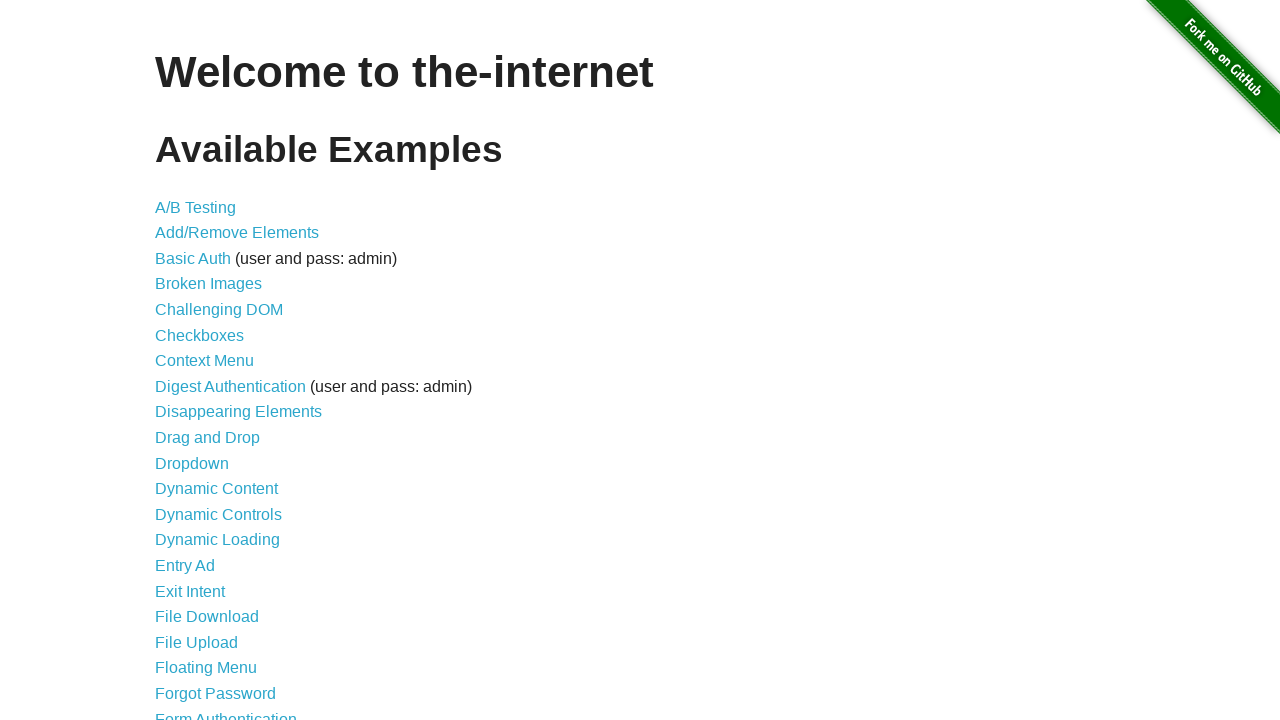

Navigated to the-internet.herokuapp.com home page
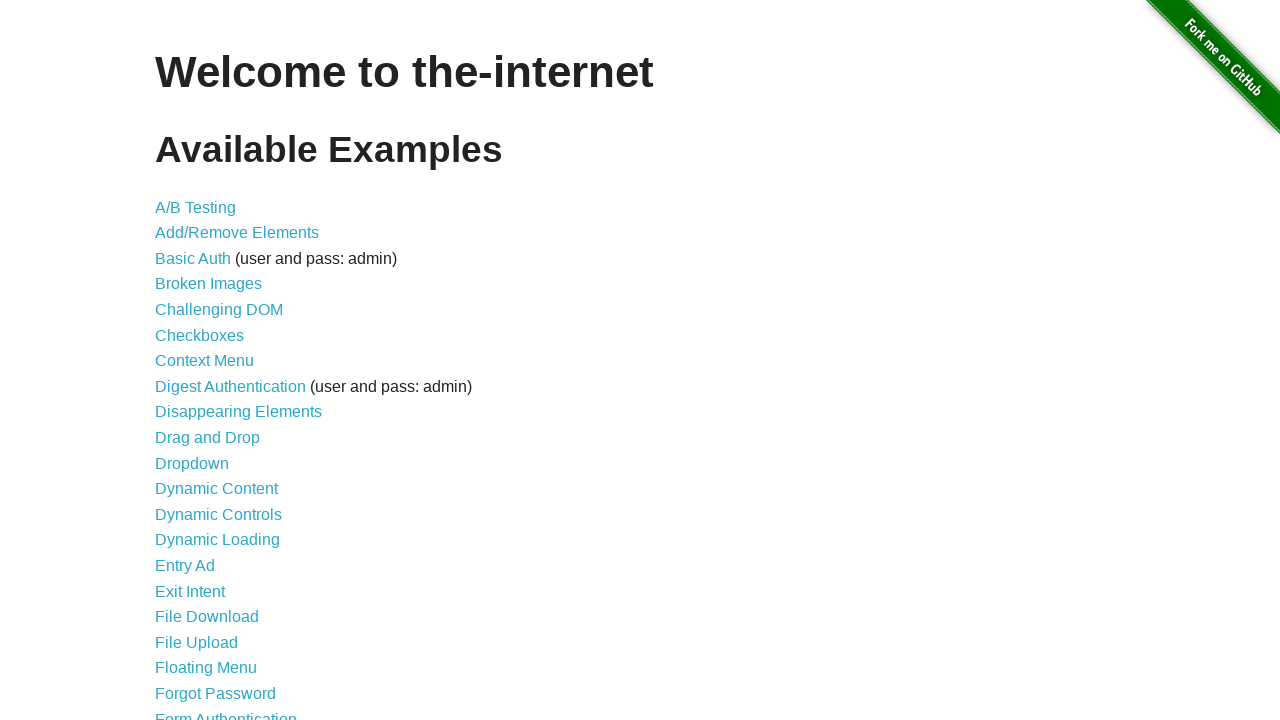

Clicked on Form Authentication link at (226, 712) on text="Form Authentication"
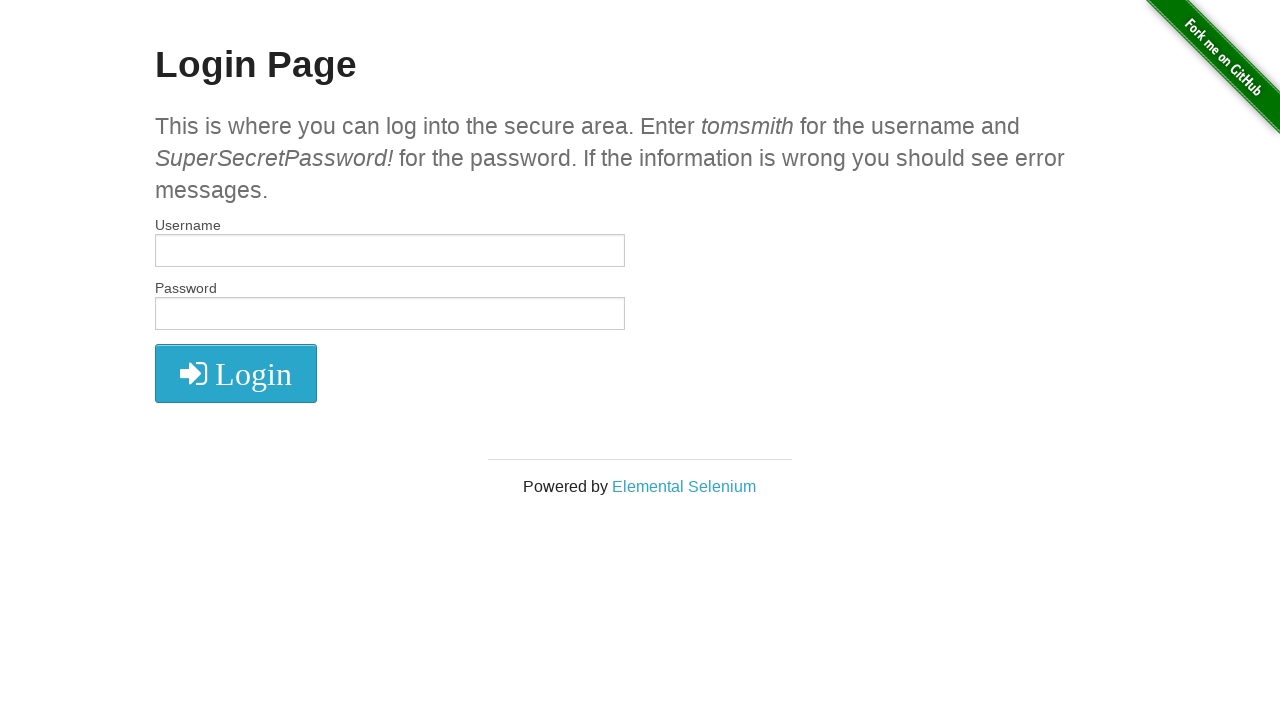

Located Login Page heading element
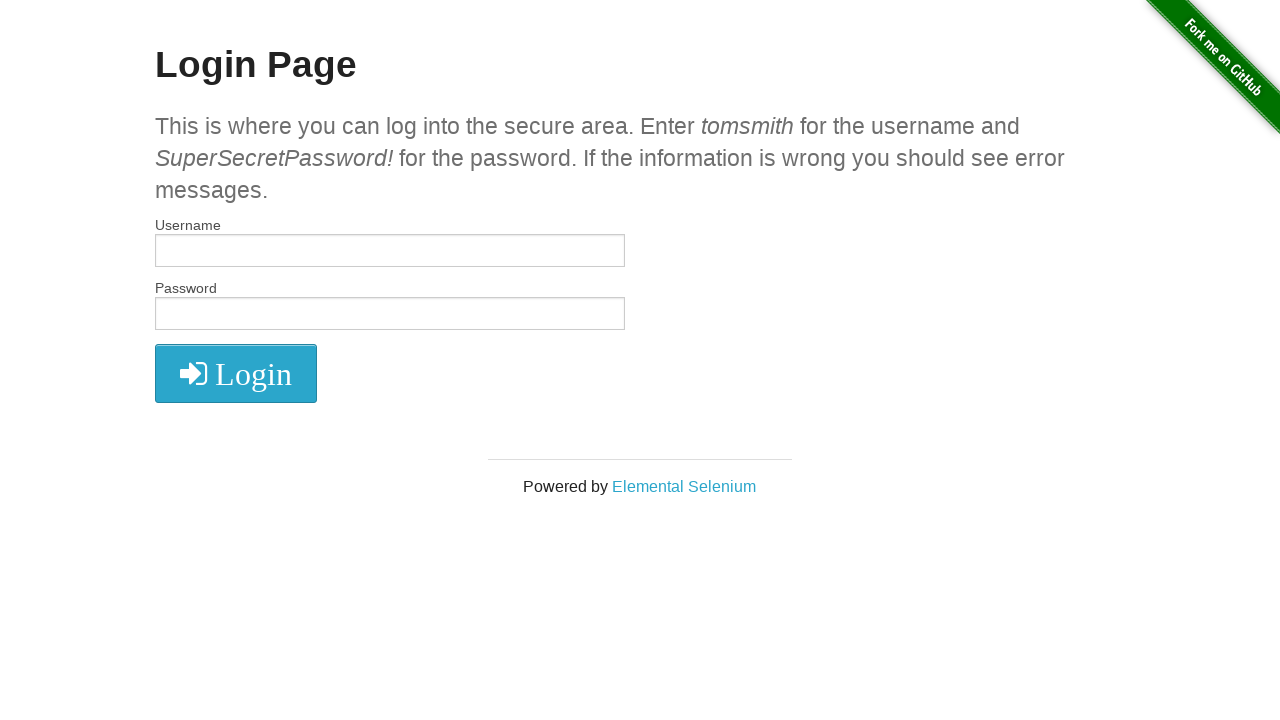

Verified Login Page heading text matches expected value
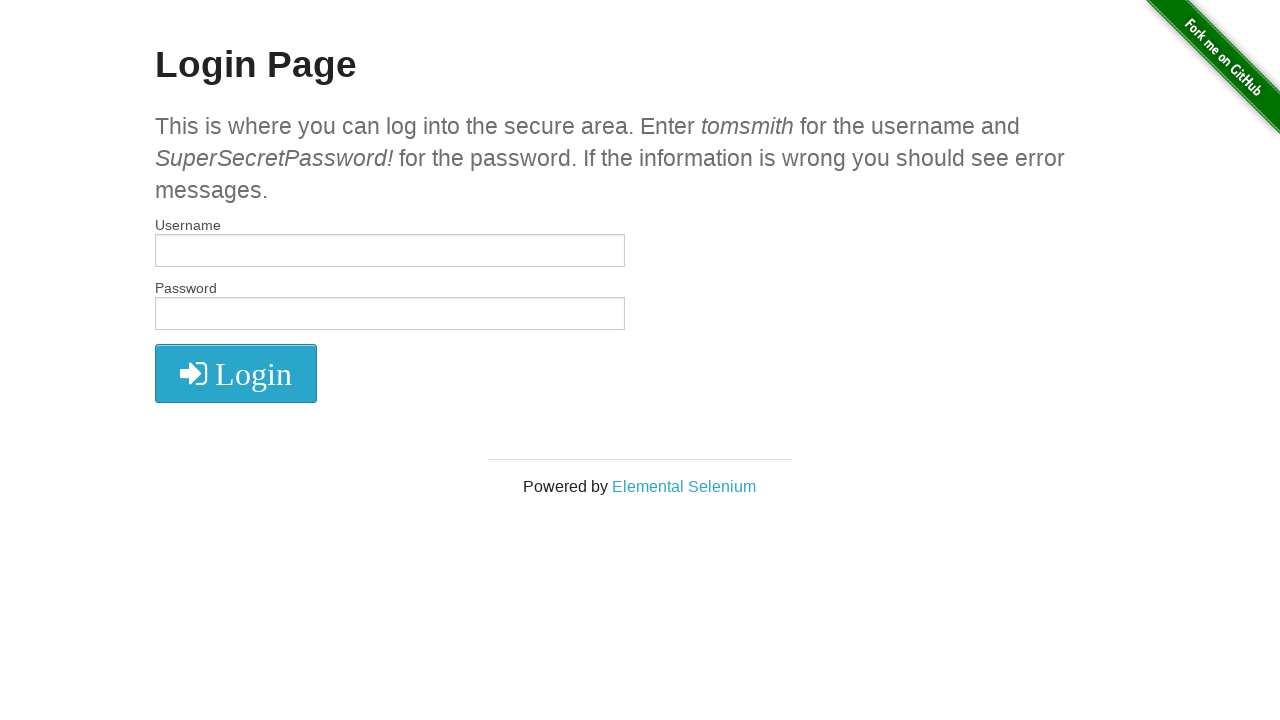

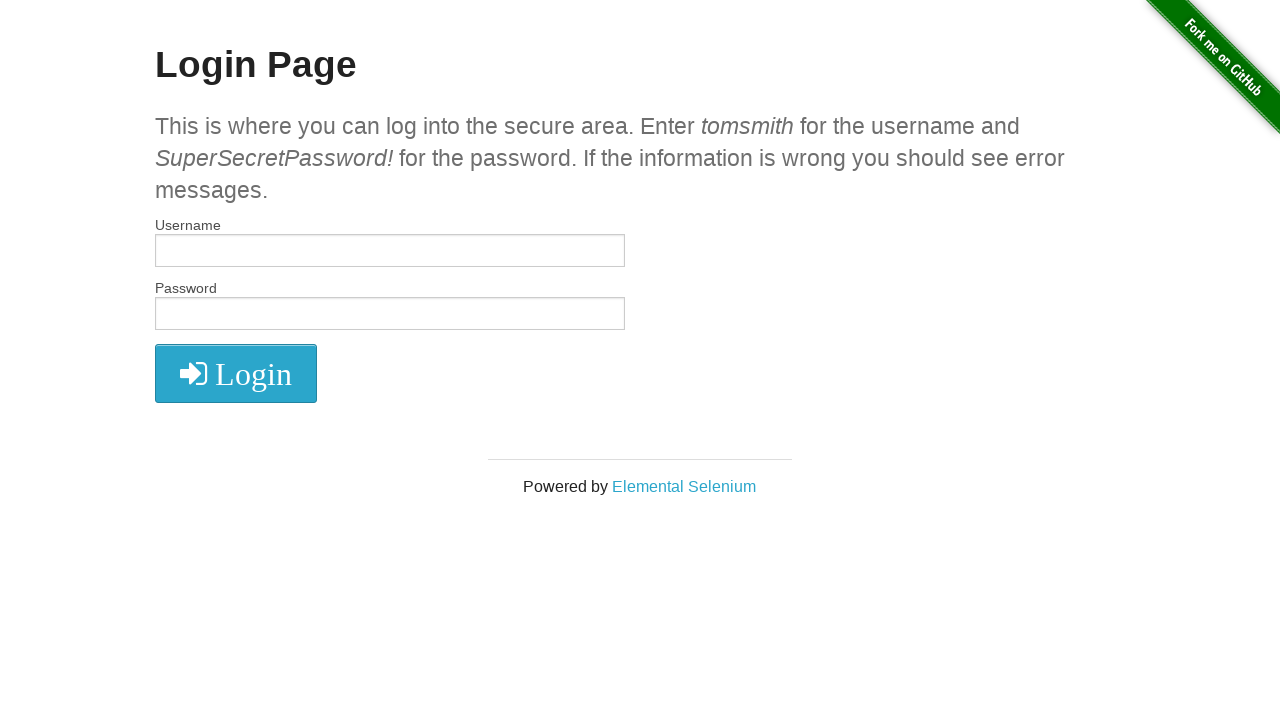